Tests double-click functionality by navigating to the Elements section, clicking on Buttons, and performing a double-click action to verify the expected message appears.

Starting URL: https://demoqa.com/

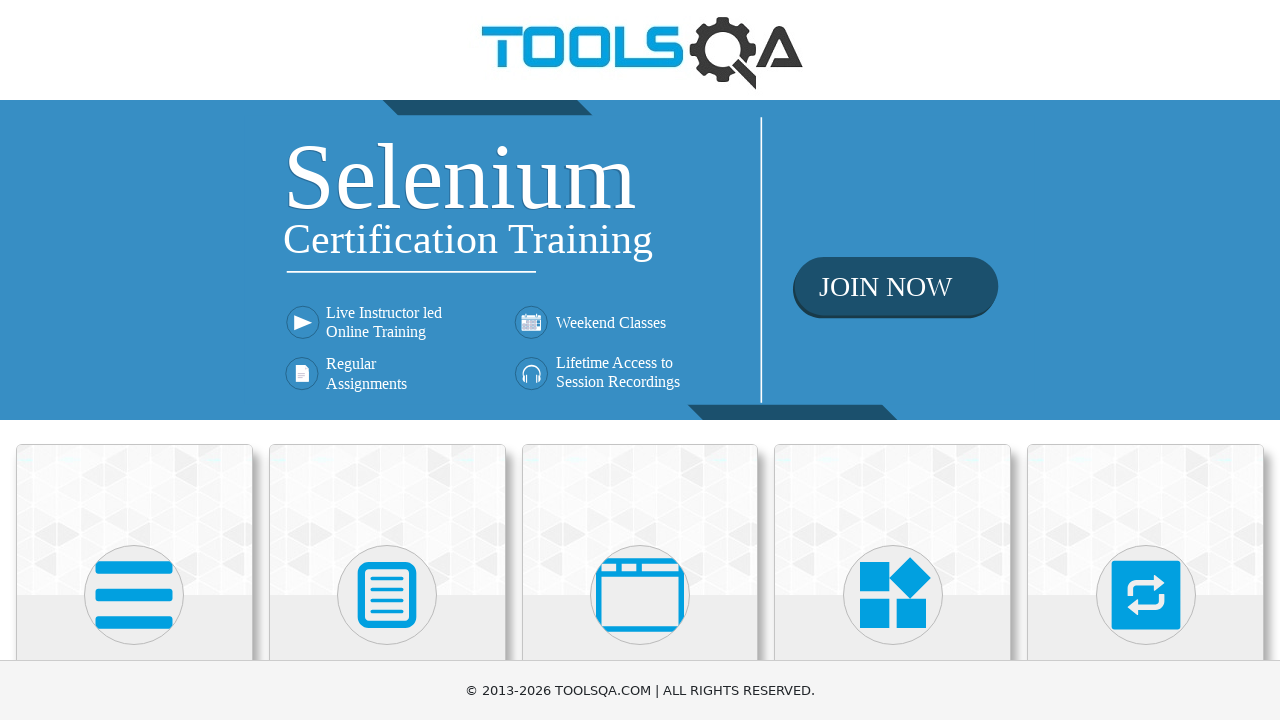

Clicked on Elements card at (134, 360) on xpath=//h5[text()='Elements']
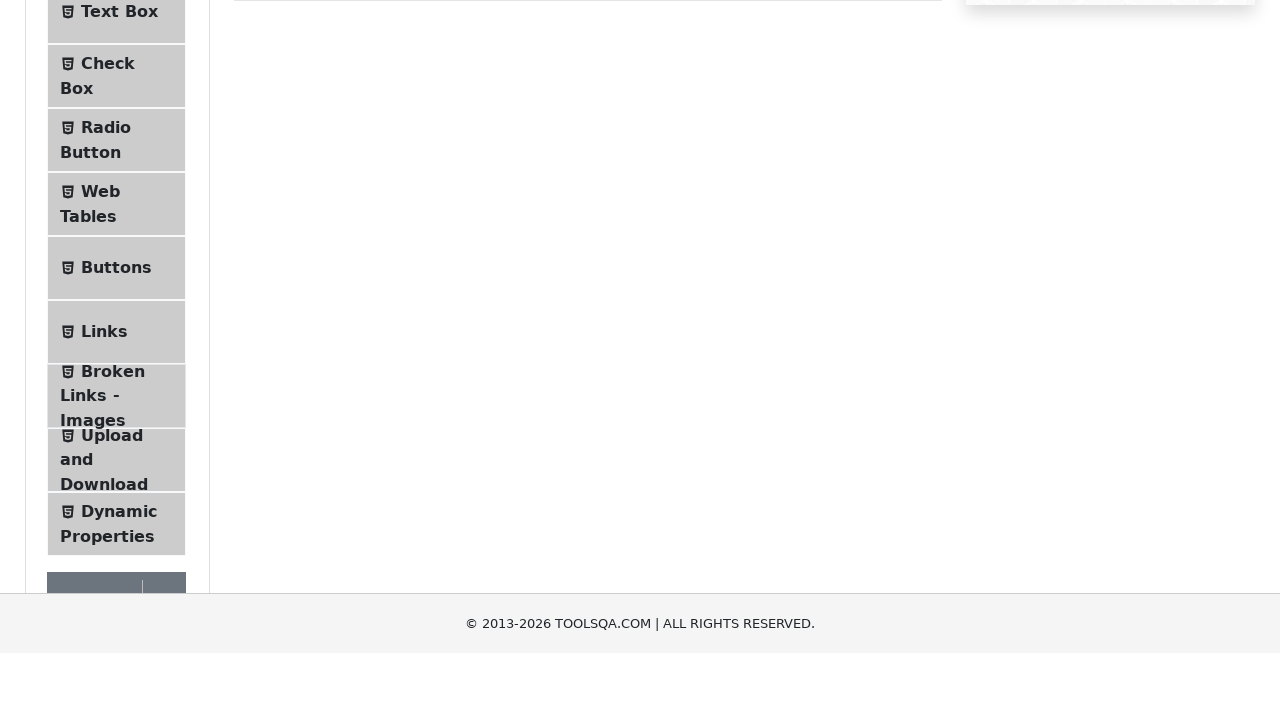

Clicked on Buttons menu item at (116, 517) on xpath=//span[@class='text' and text()='Buttons']
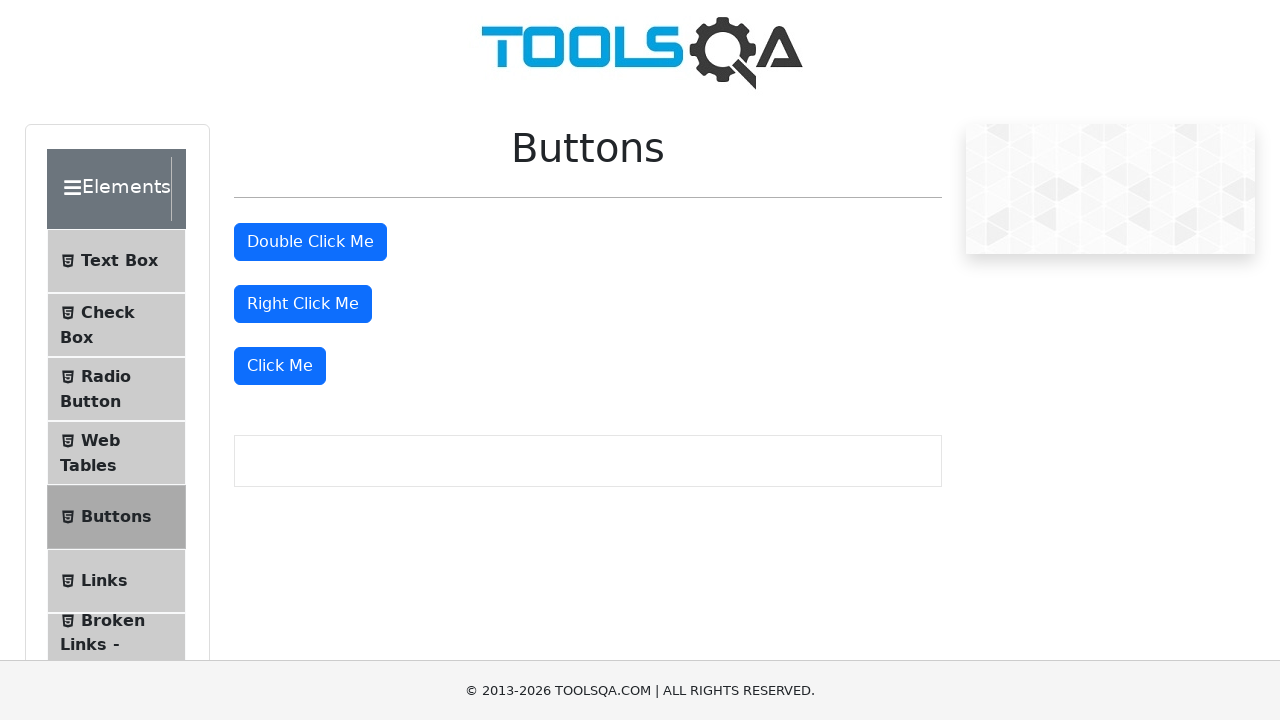

Performed double-click action on the button at (310, 242) on #doubleClickBtn
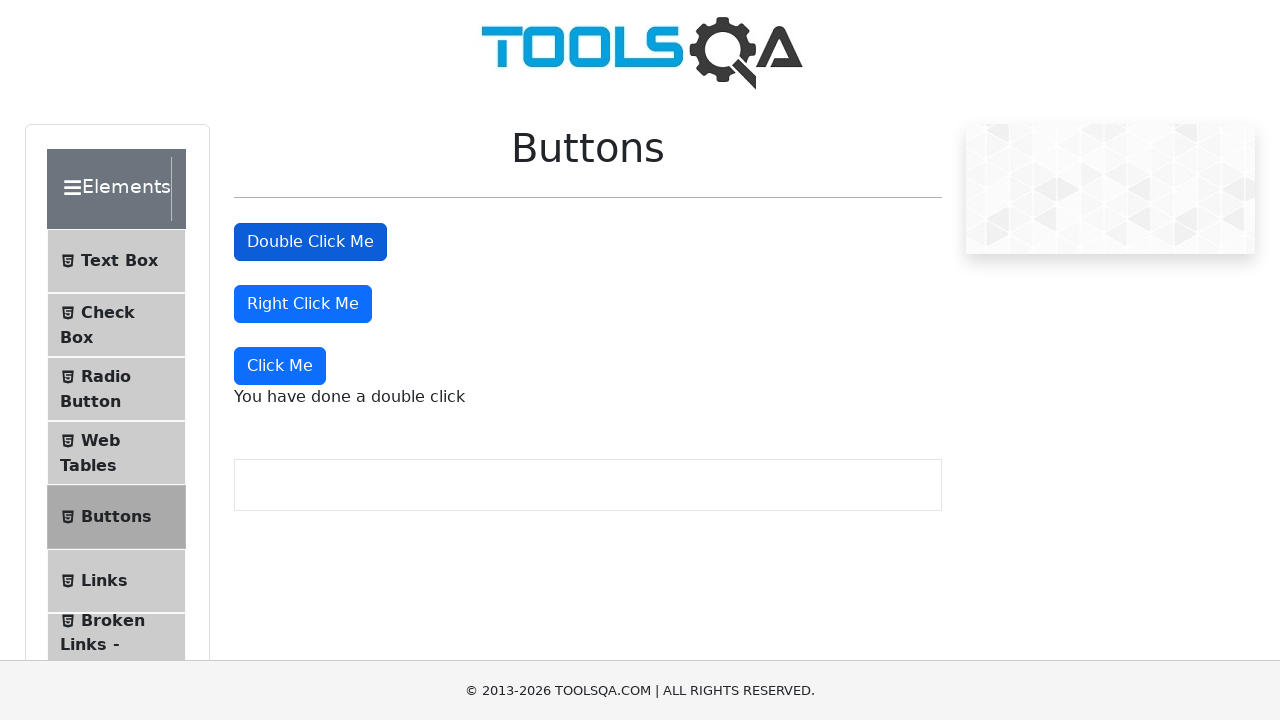

Double-click message element loaded
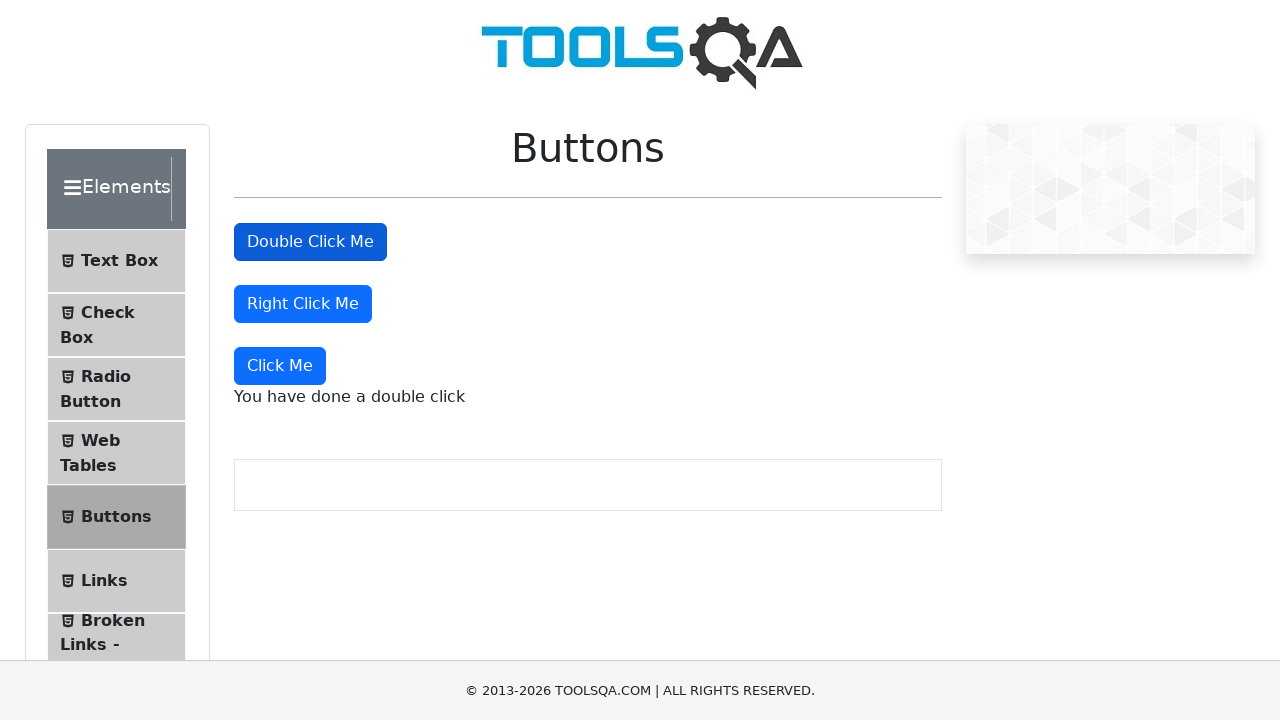

Verified double-click message displays 'You have done a double click'
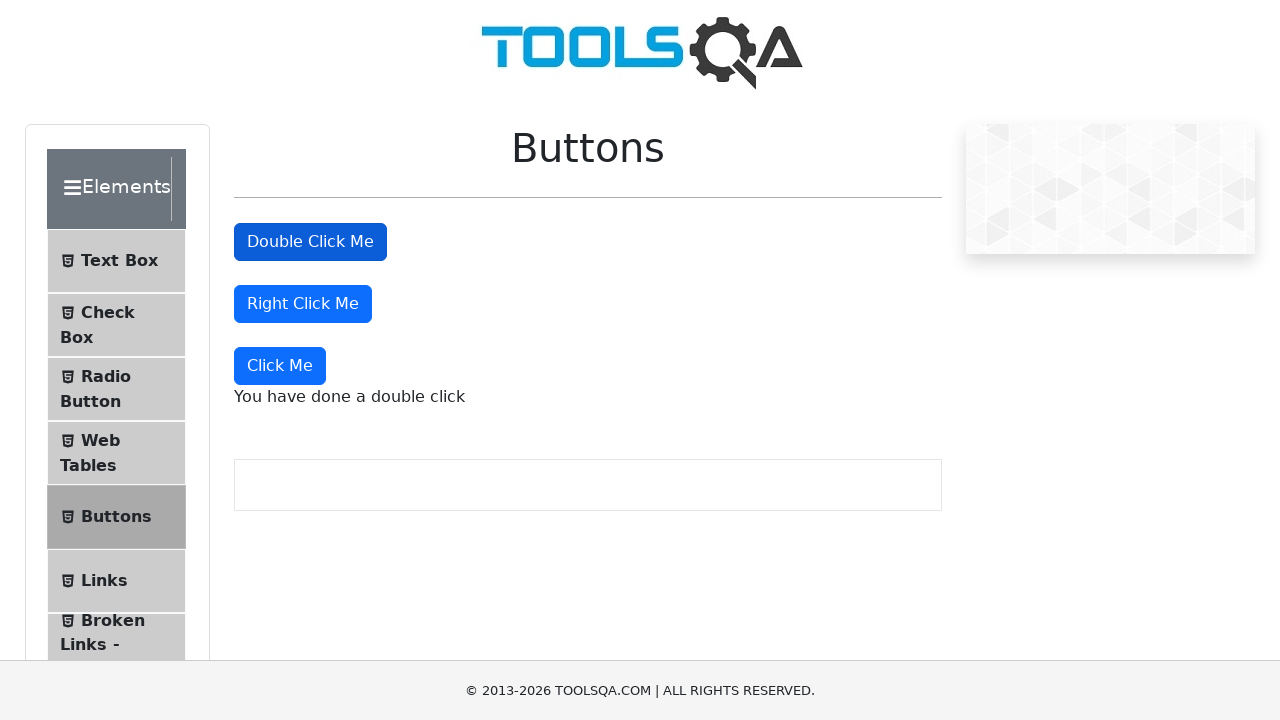

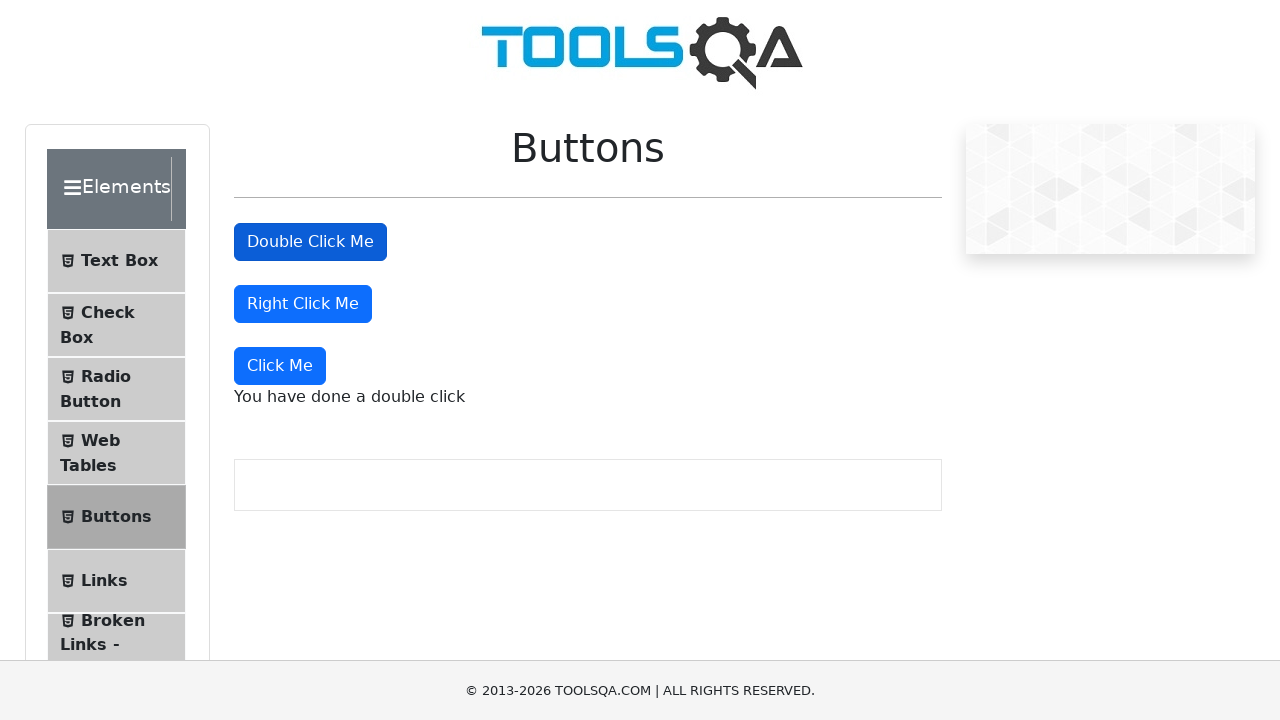